Tests iframe handling by navigating to a demo page, clicking a link, switching into an iframe to click a link, then switching back to the main content to click another link.

Starting URL: https://skpatro.github.io/demo/

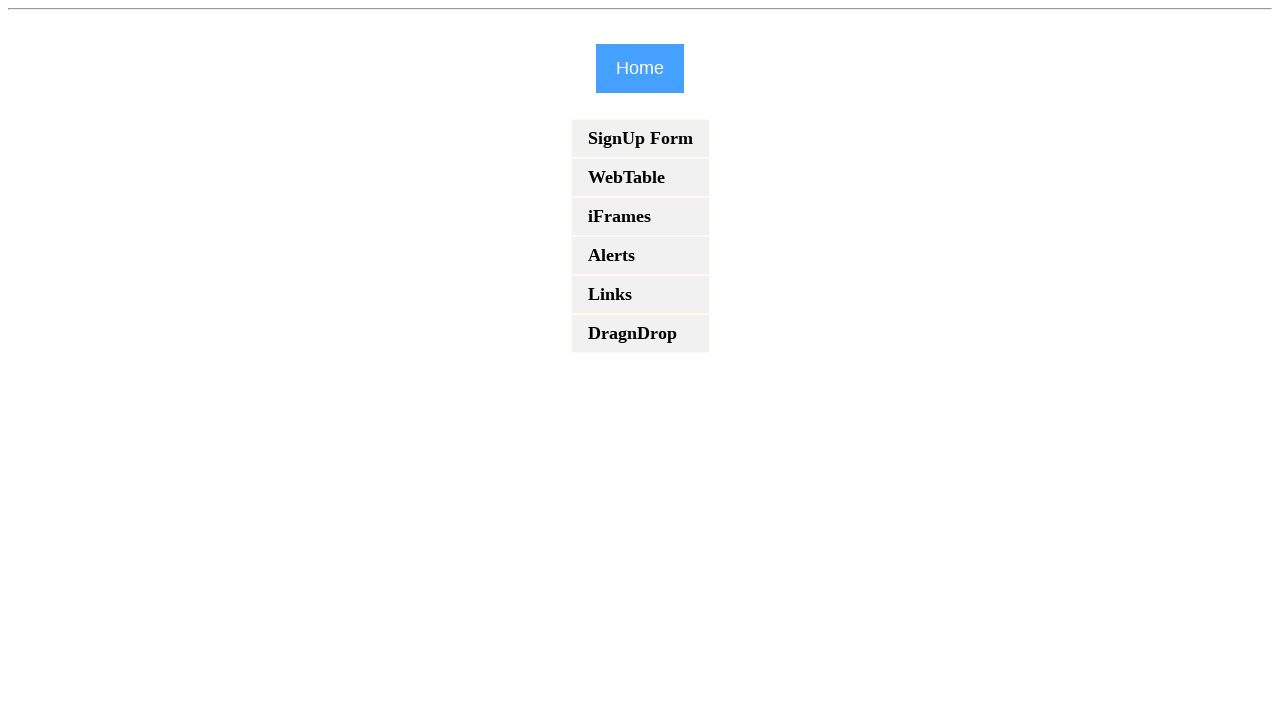

Clicked on iframes menu item link at (640, 216) on xpath=/html/body/div[2]/ul/li[3]/b/a
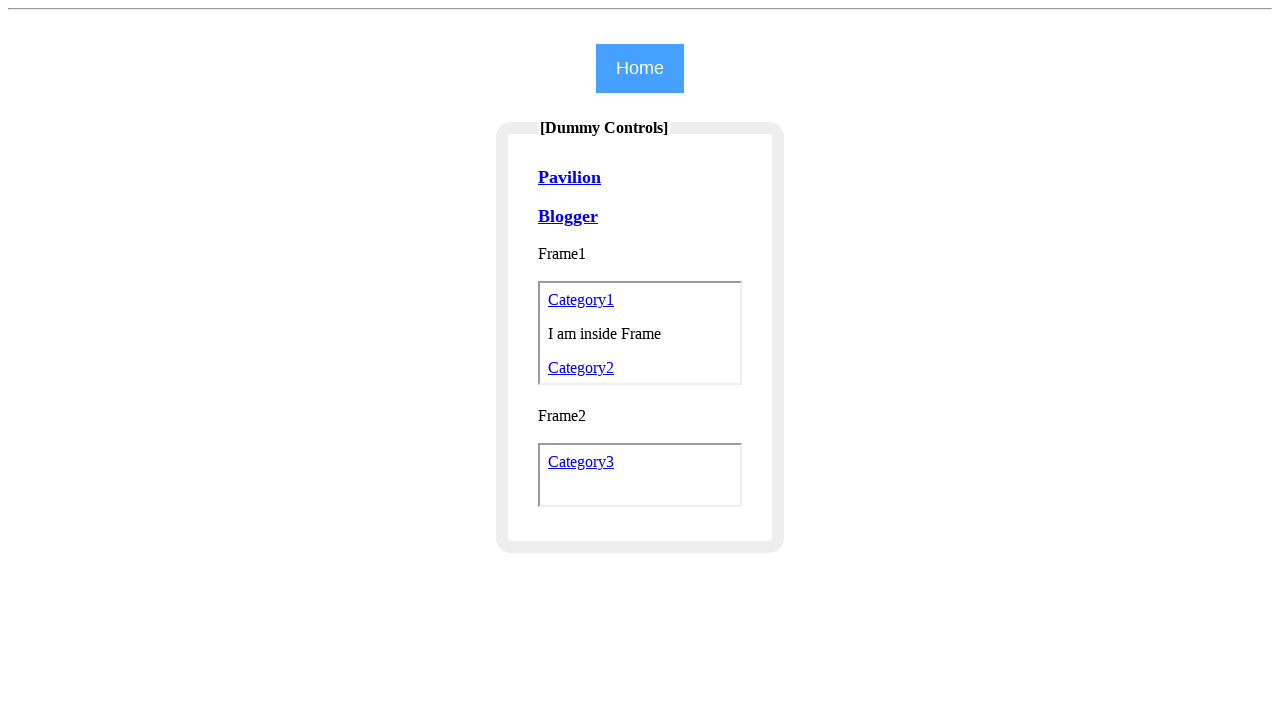

Waited for page to load
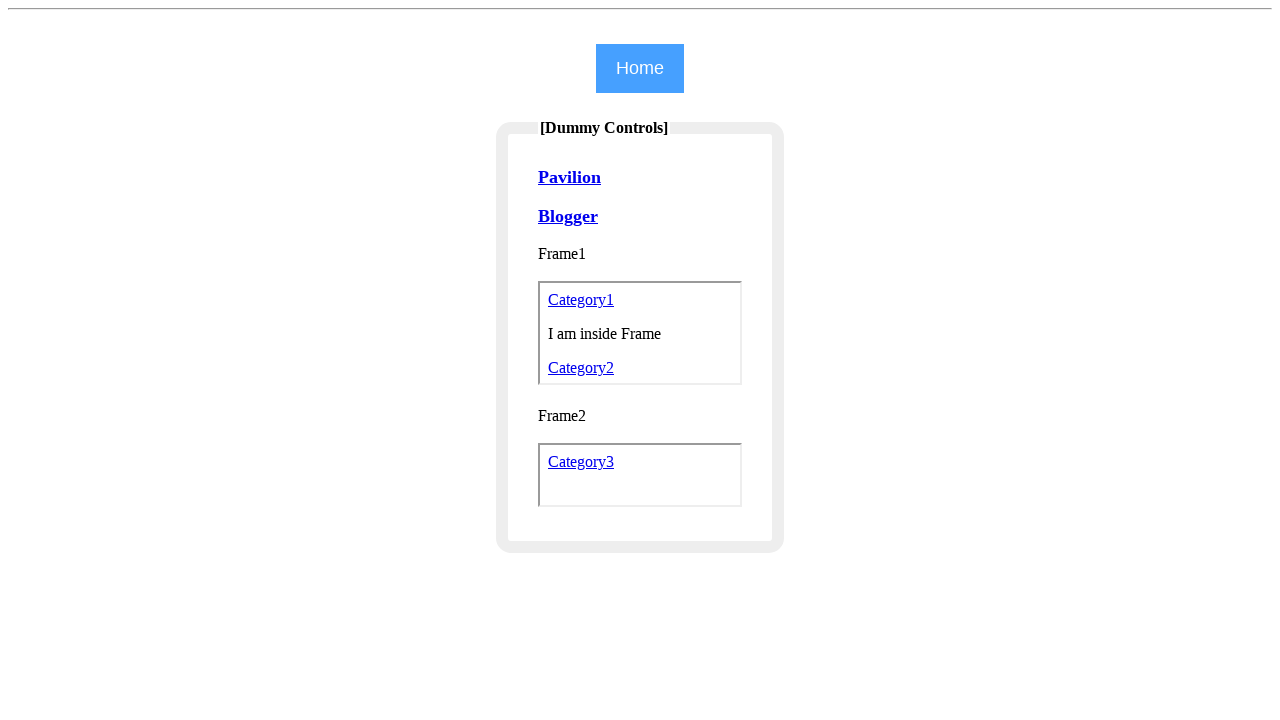

Switched to iframe named 'Framename1'
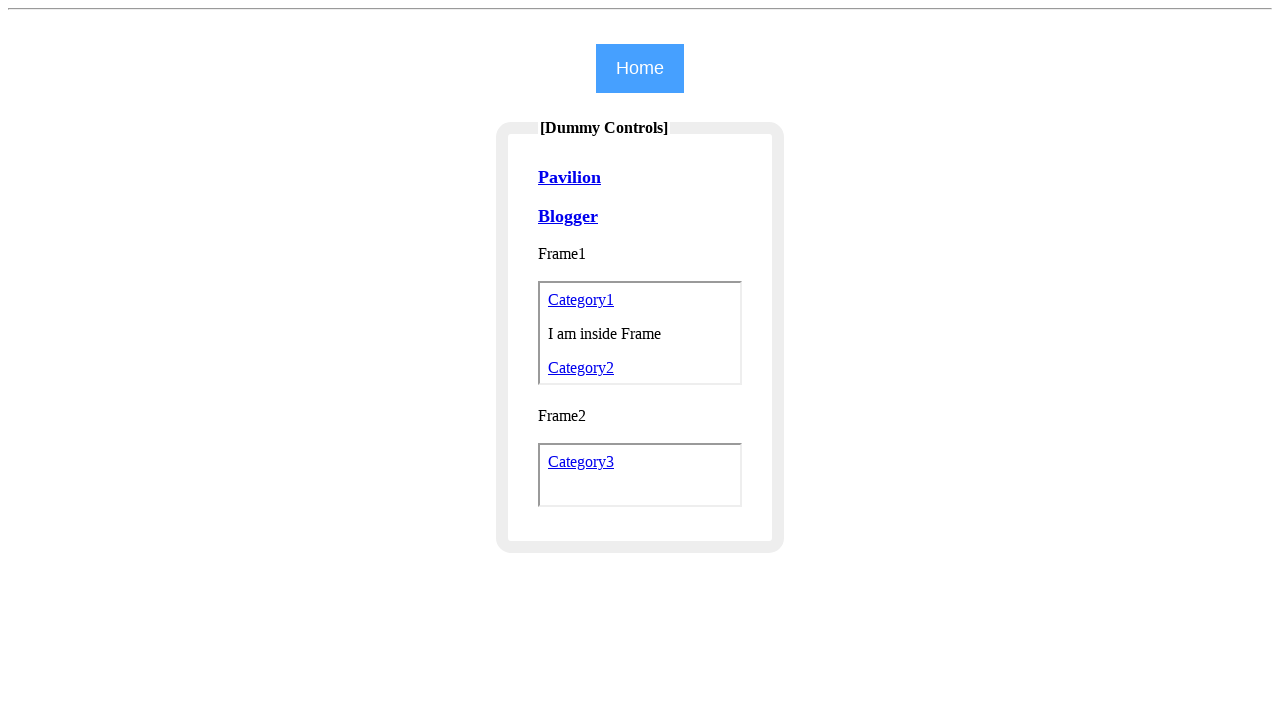

Clicked first link inside iframe at (581, 300) on xpath=/html/body/a[1]
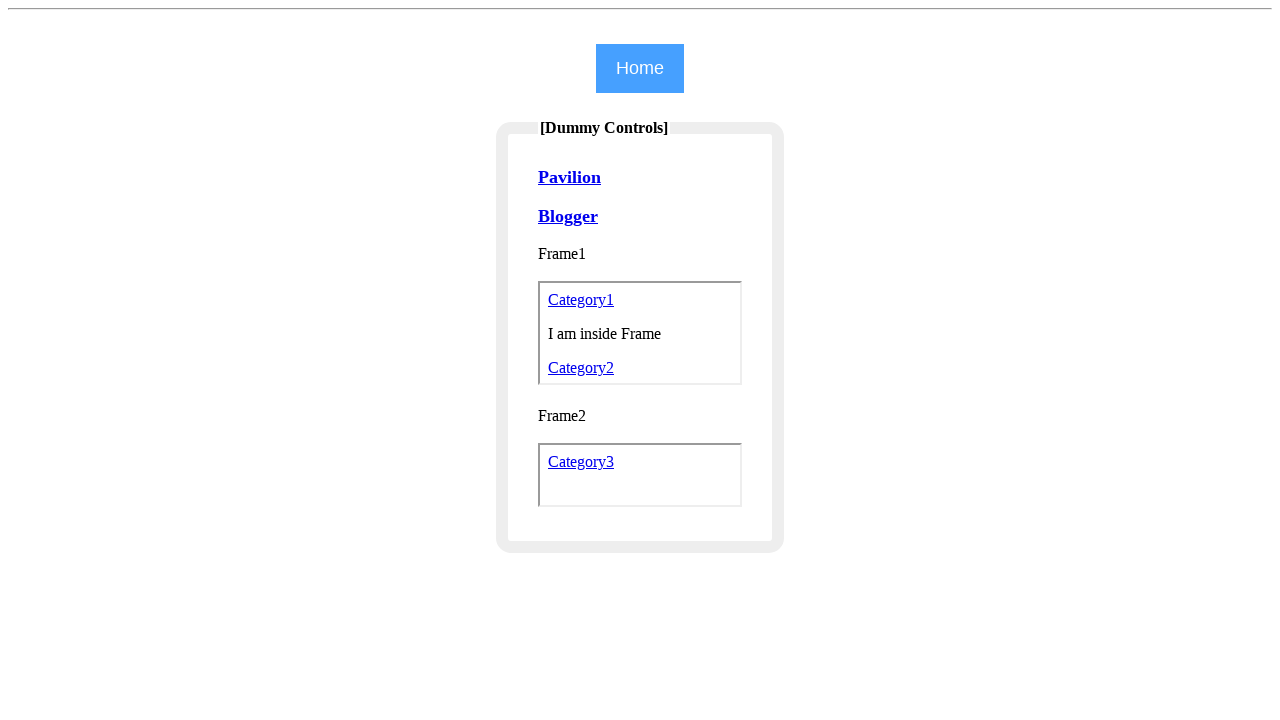

Waited for iframe action to complete
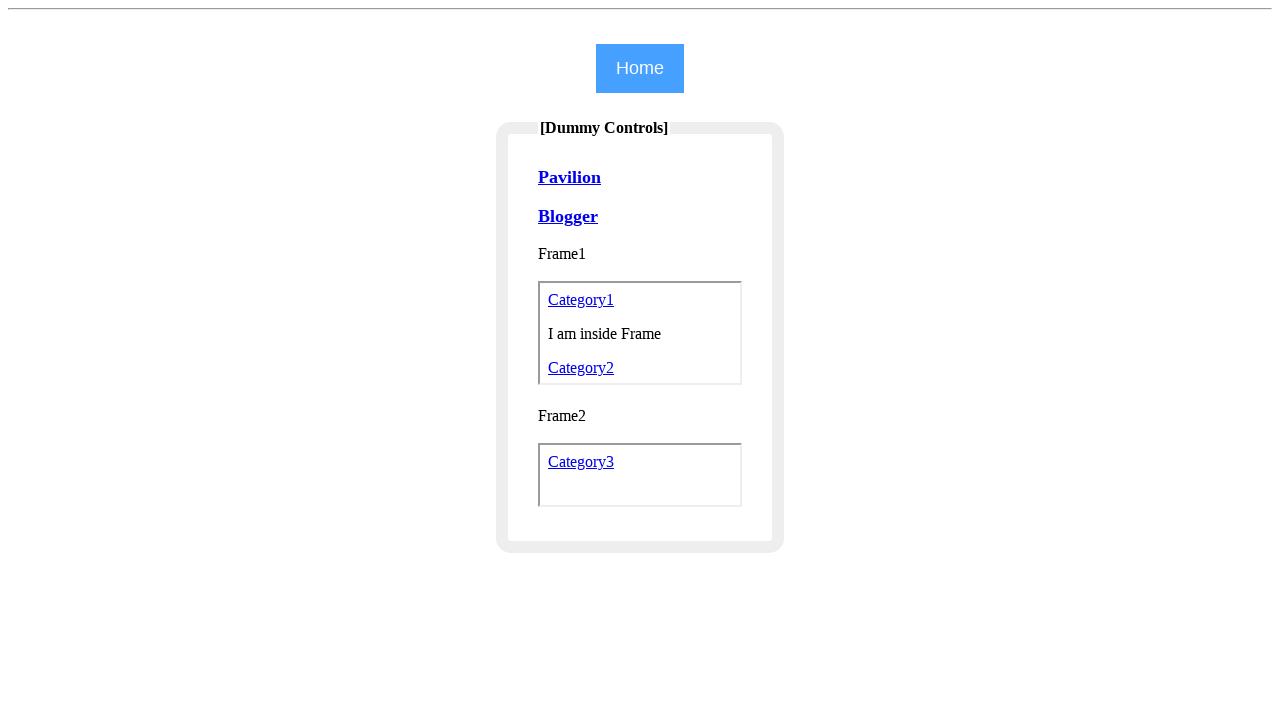

Clicked link in main content outside iframe at (570, 177) on #regform a:first-of-type
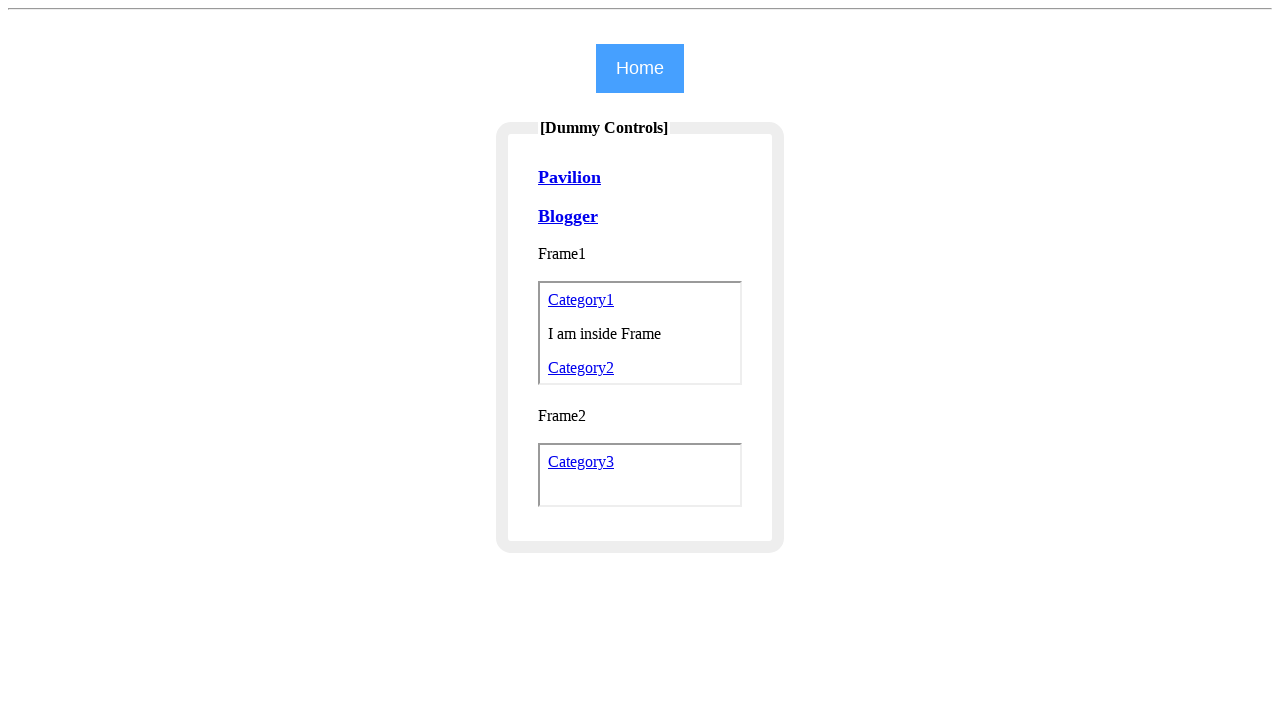

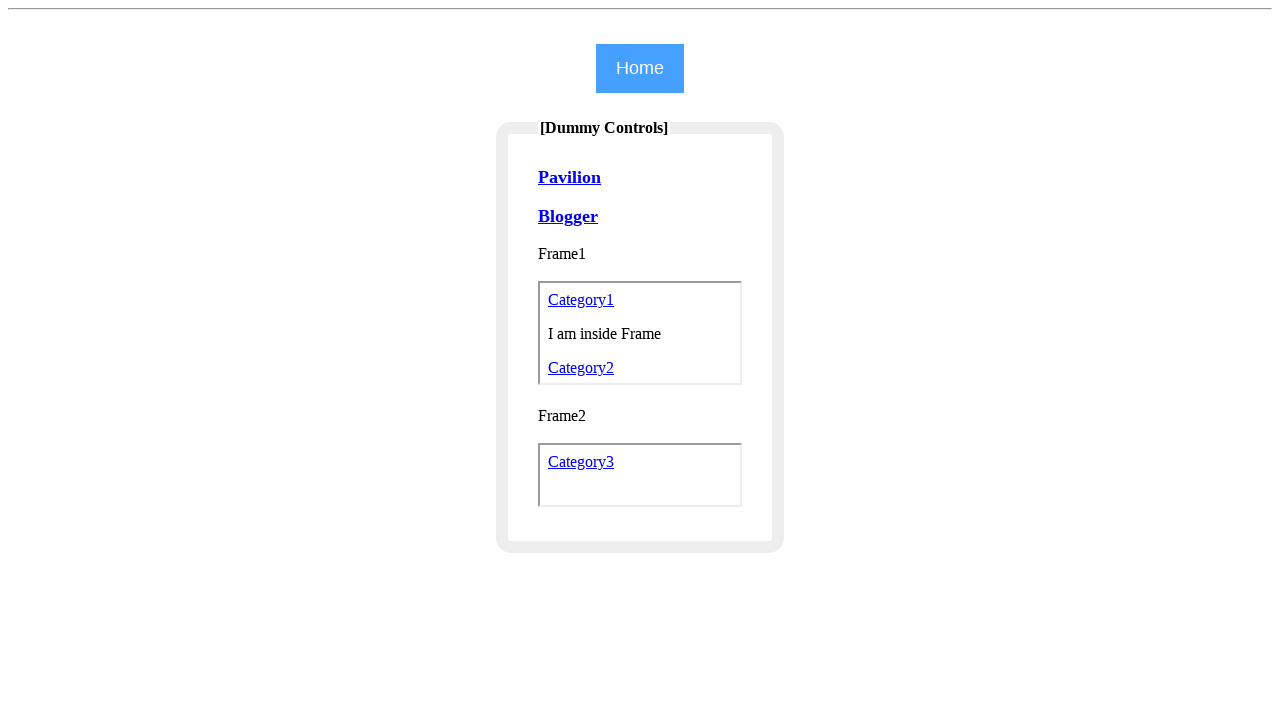